Tests clicking a resend button and verifying the received message displays correctly

Starting URL: https://eviltester.github.io/supportclasses/#2000

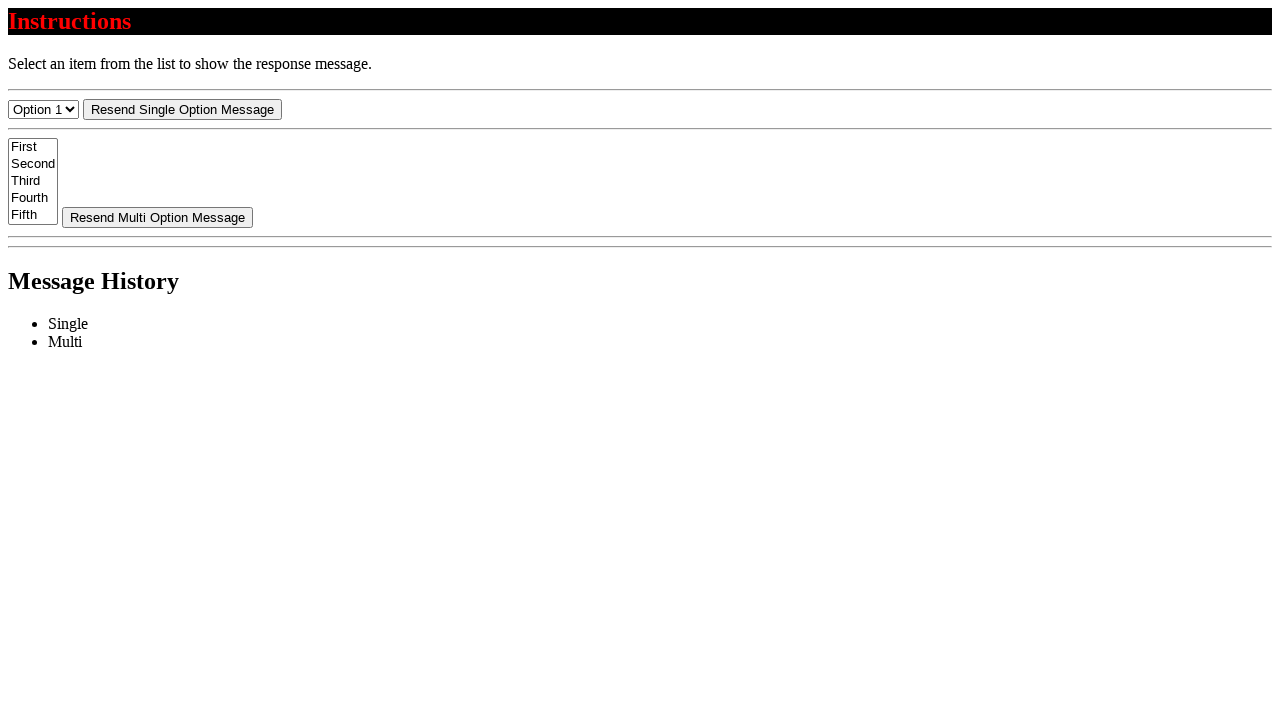

Clicked the 'Resend Single' button at (182, 109) on button:has-text('Resend Single')
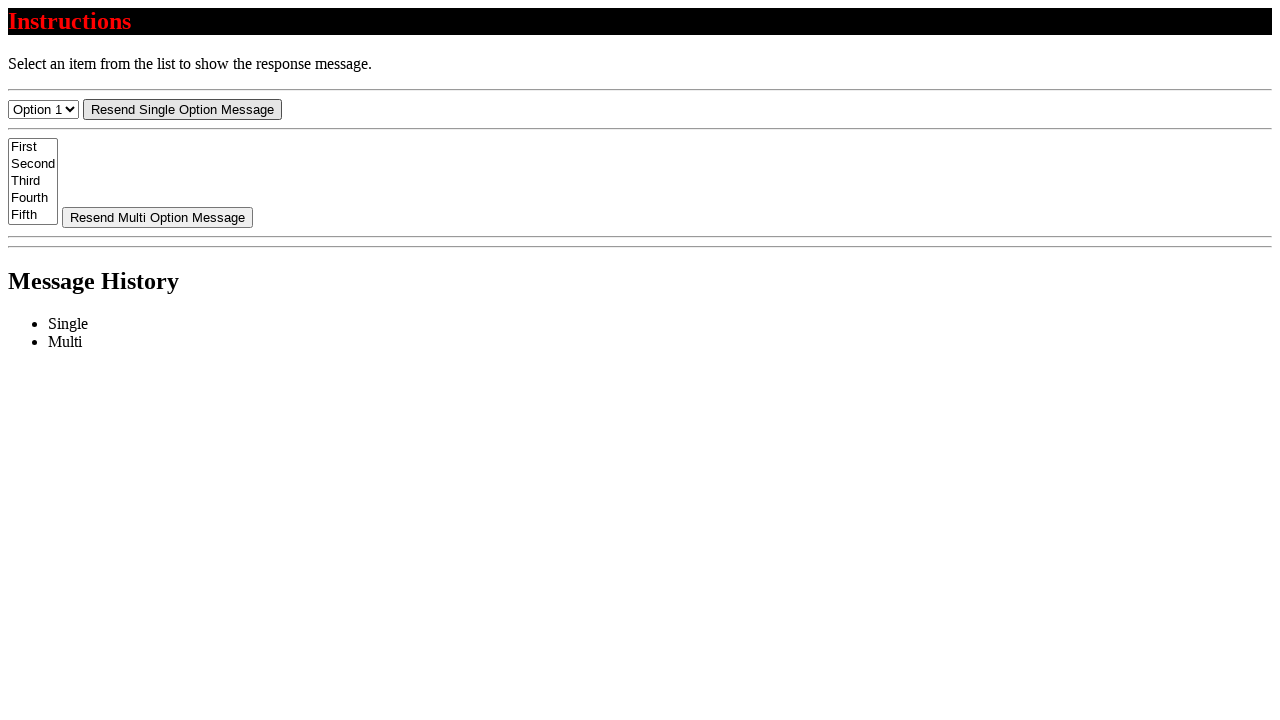

Message element appeared on the page
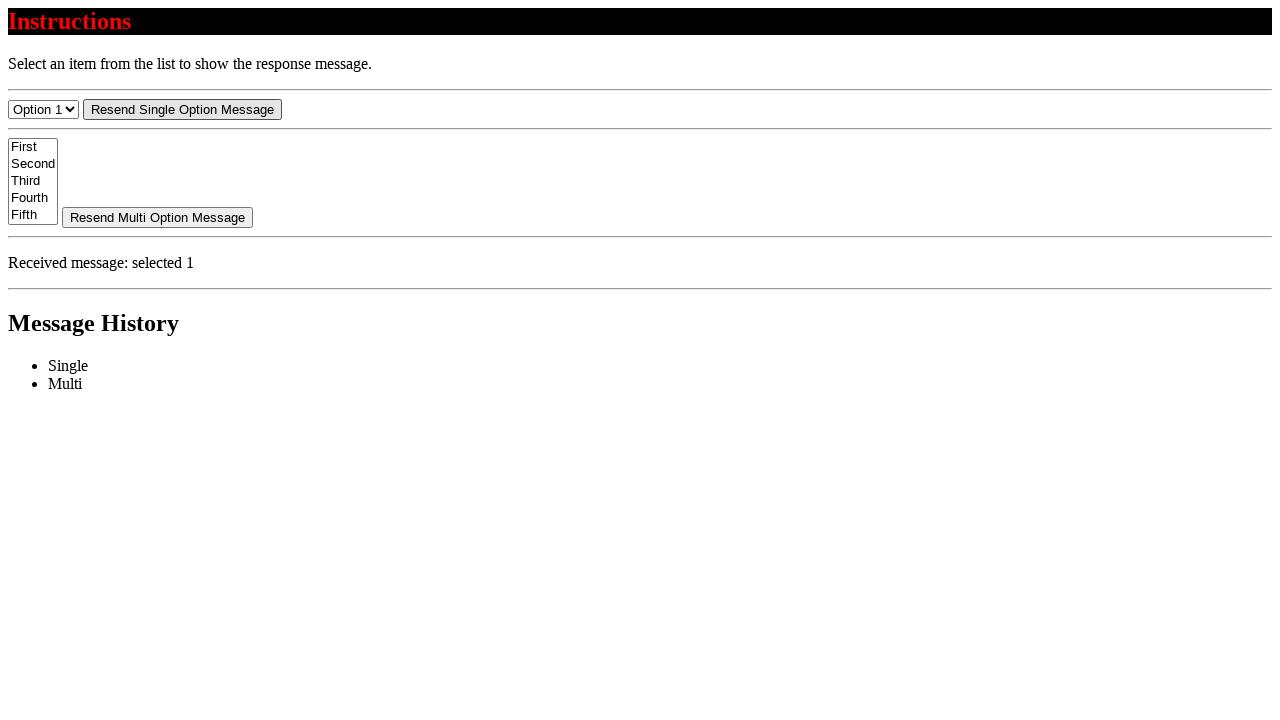

Retrieved message text content
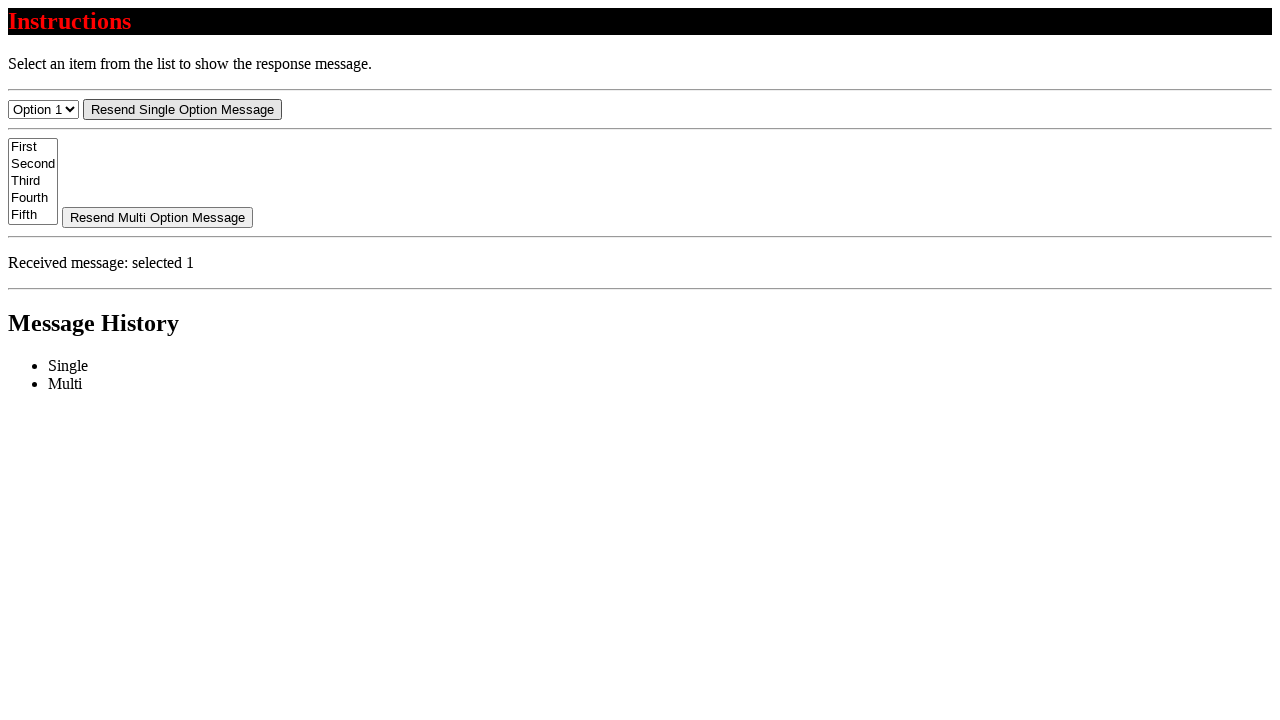

Verified message displays 'Received message: selected 1'
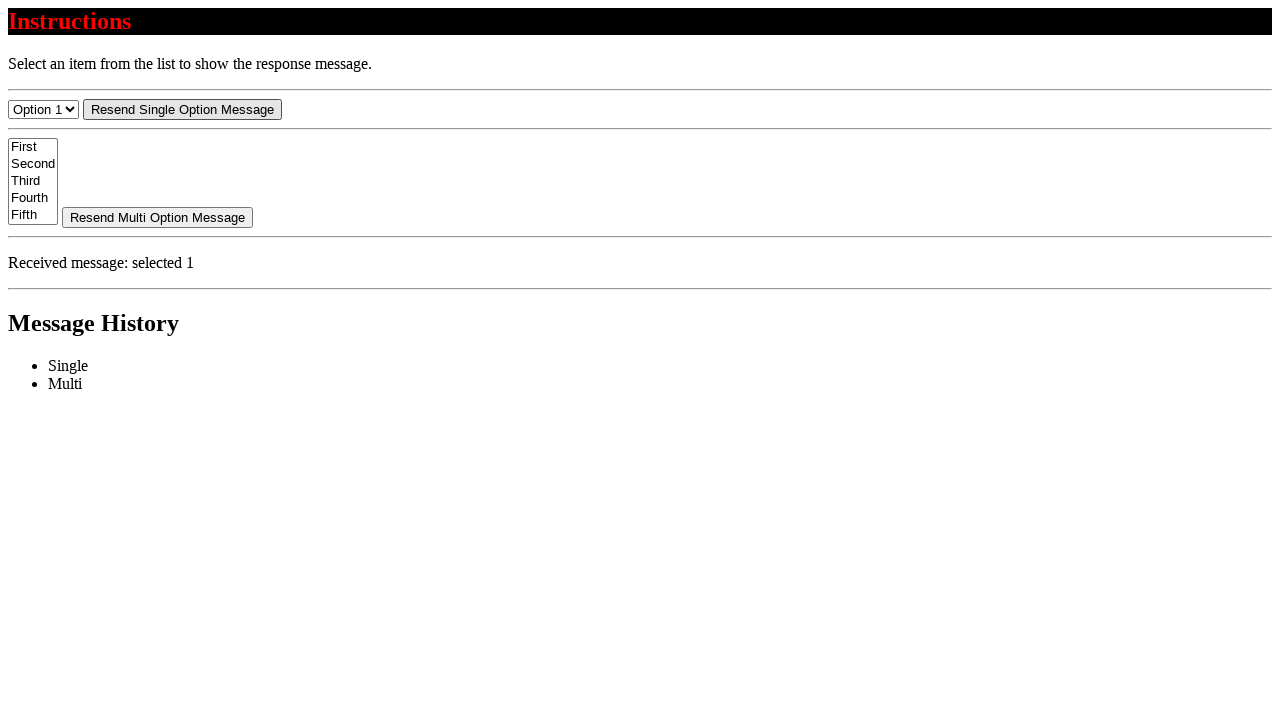

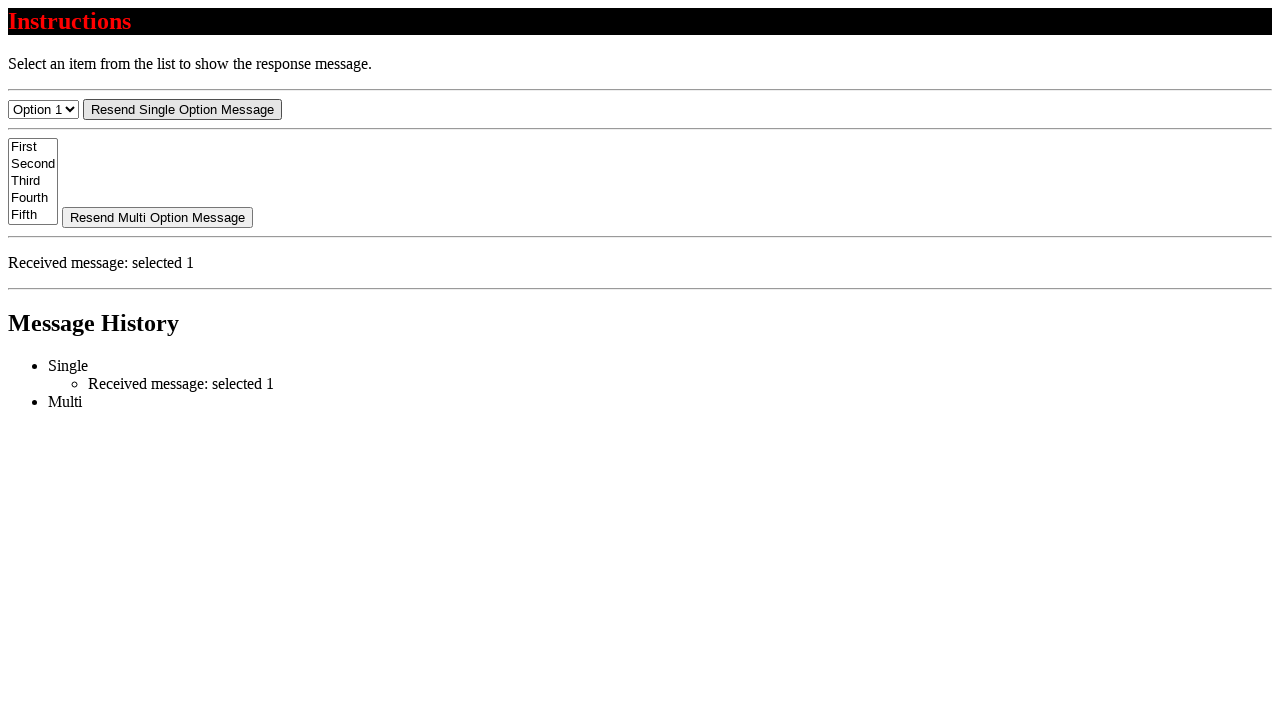